Tests autocomplete functionality by typing "ind" in the country field and selecting "India" from the dropdown suggestions

Starting URL: https://rahulshettyacademy.com/AutomationPractice/

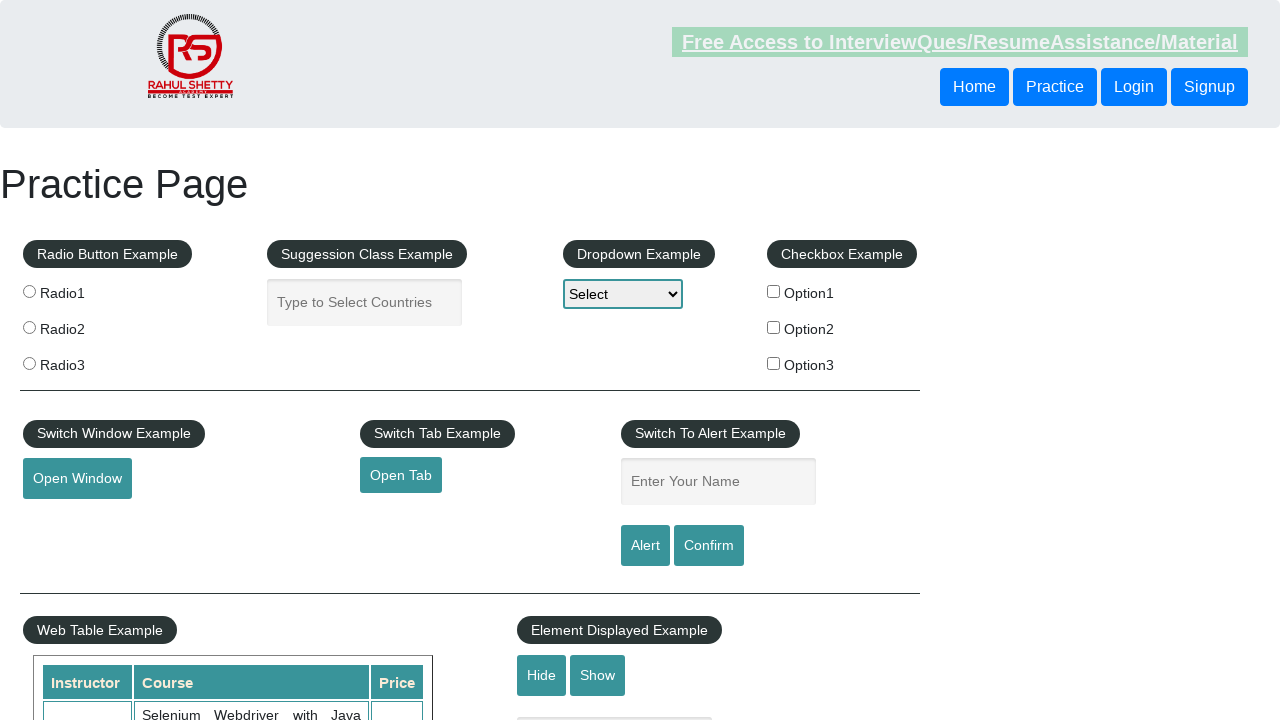

Typed 'ind' in the autocomplete country field on #autocomplete
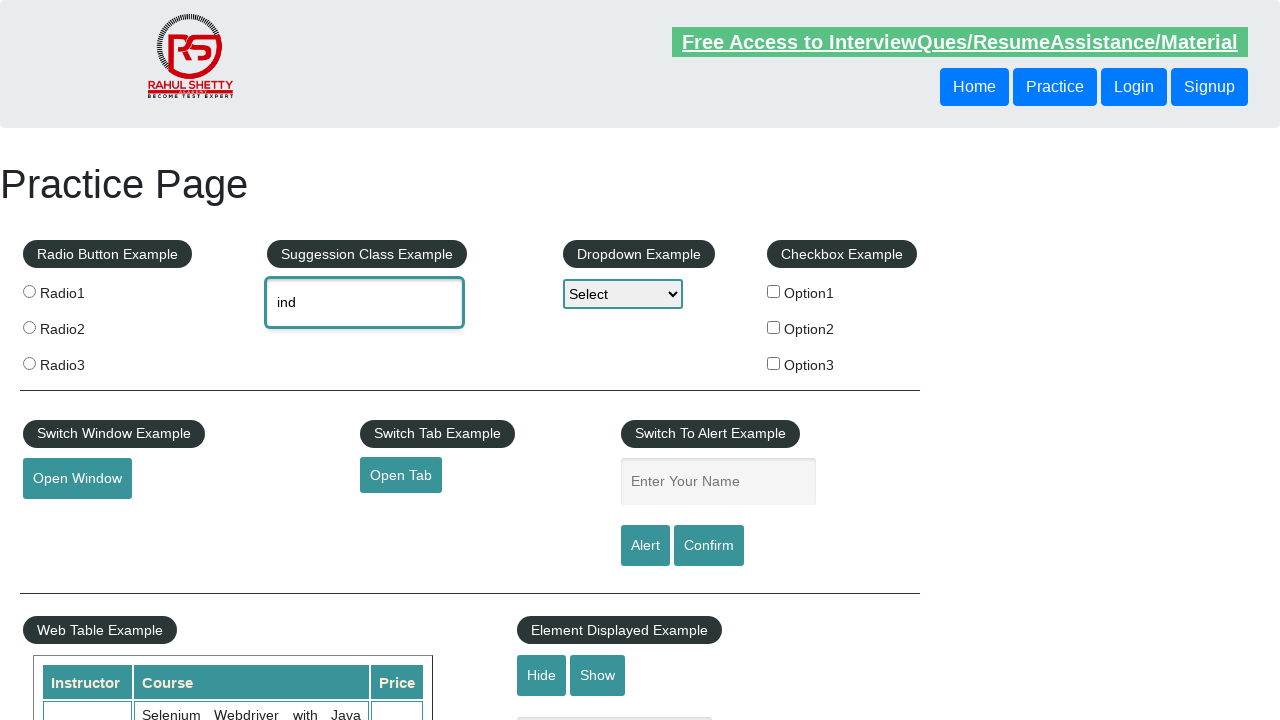

Dropdown suggestions appeared for autocomplete field
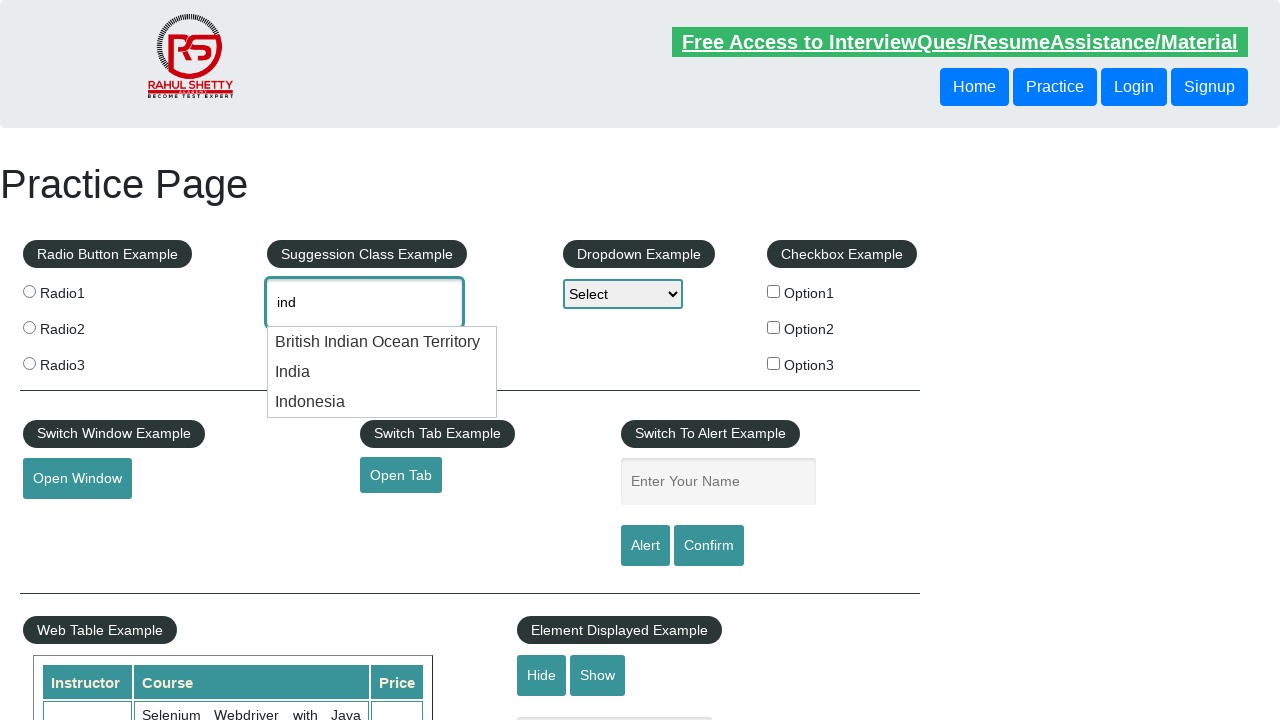

Retrieved all dropdown suggestion items
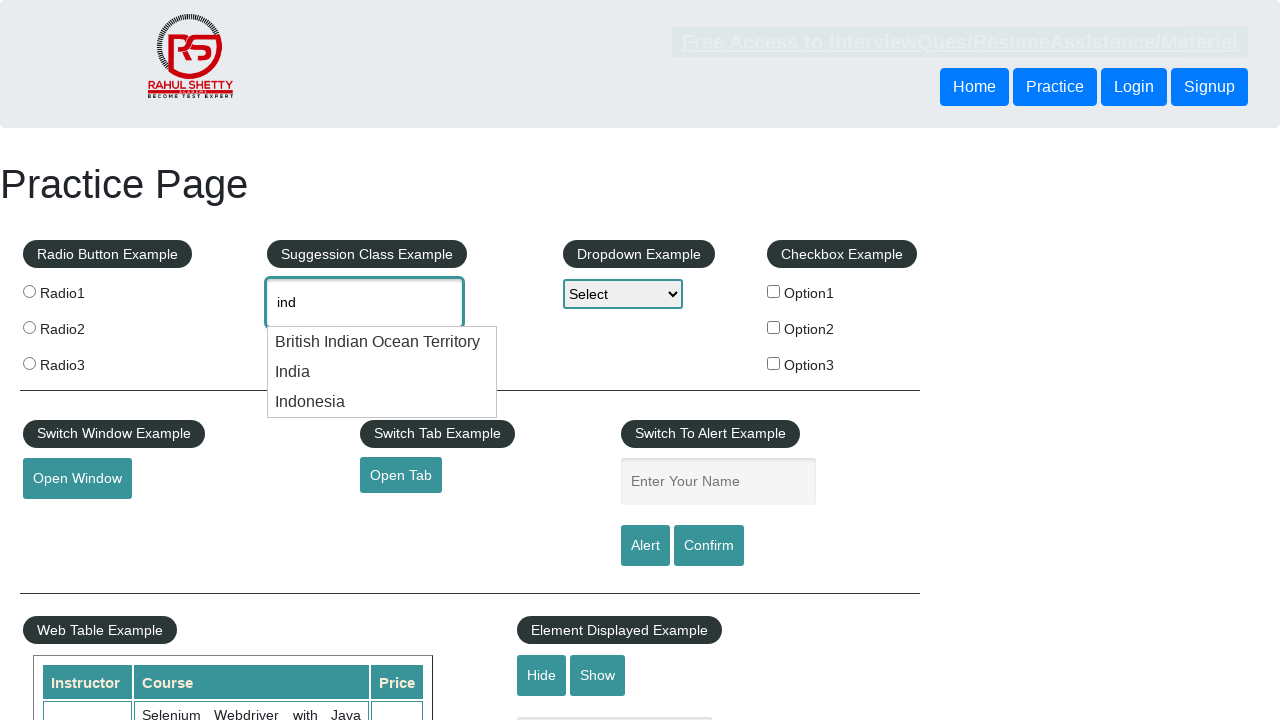

Selected 'India' from the dropdown suggestions at (382, 372) on li.ui-menu-item >> nth=1
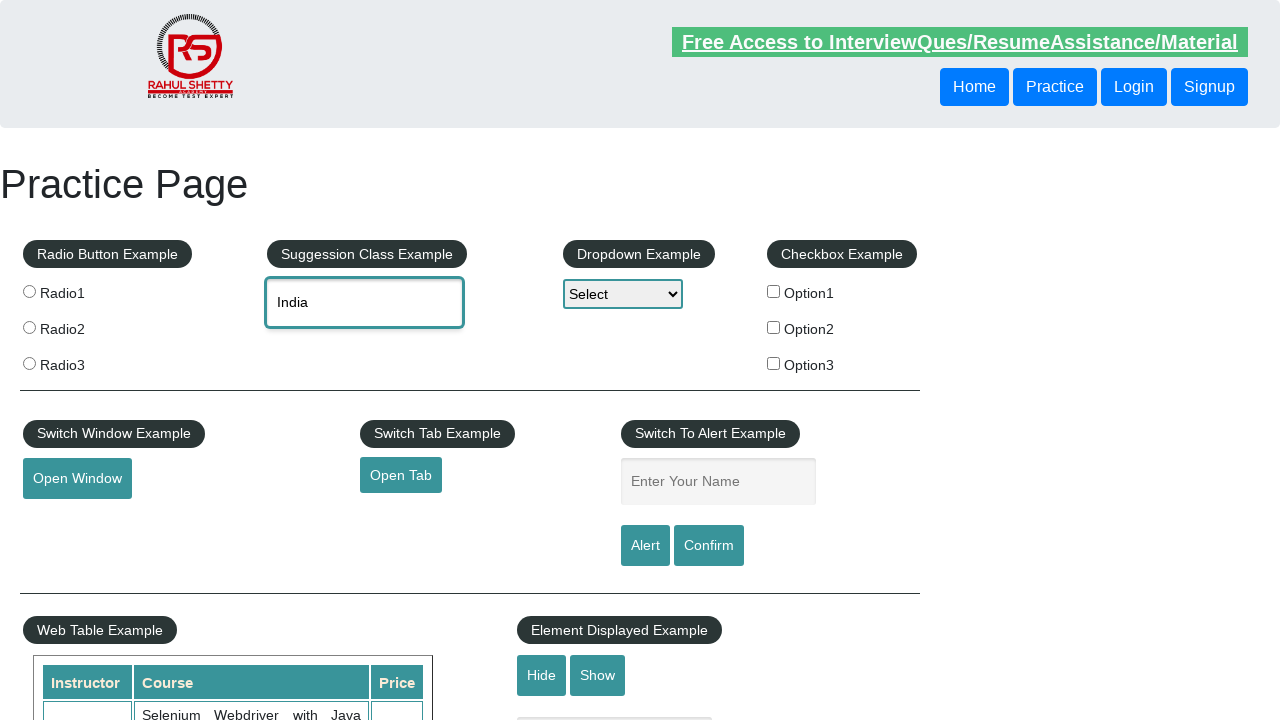

Retrieved the selected value from autocomplete field
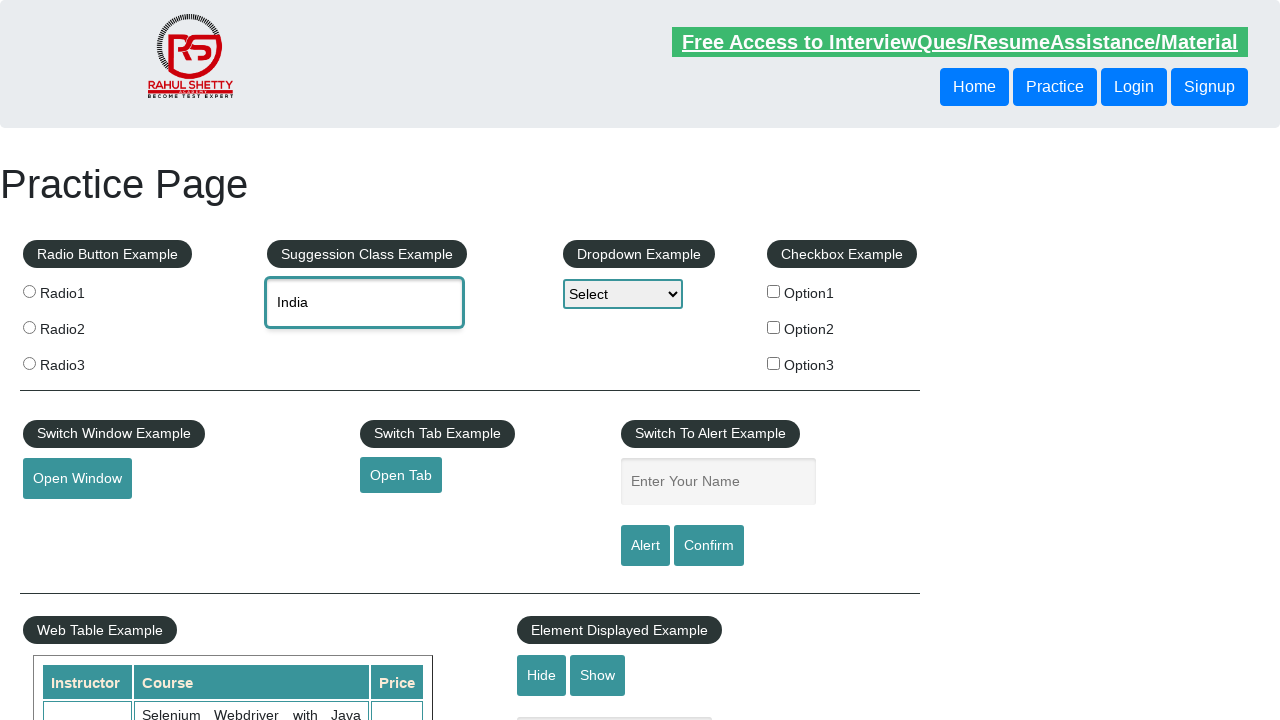

Verified that 'India' was successfully selected in the autocomplete field
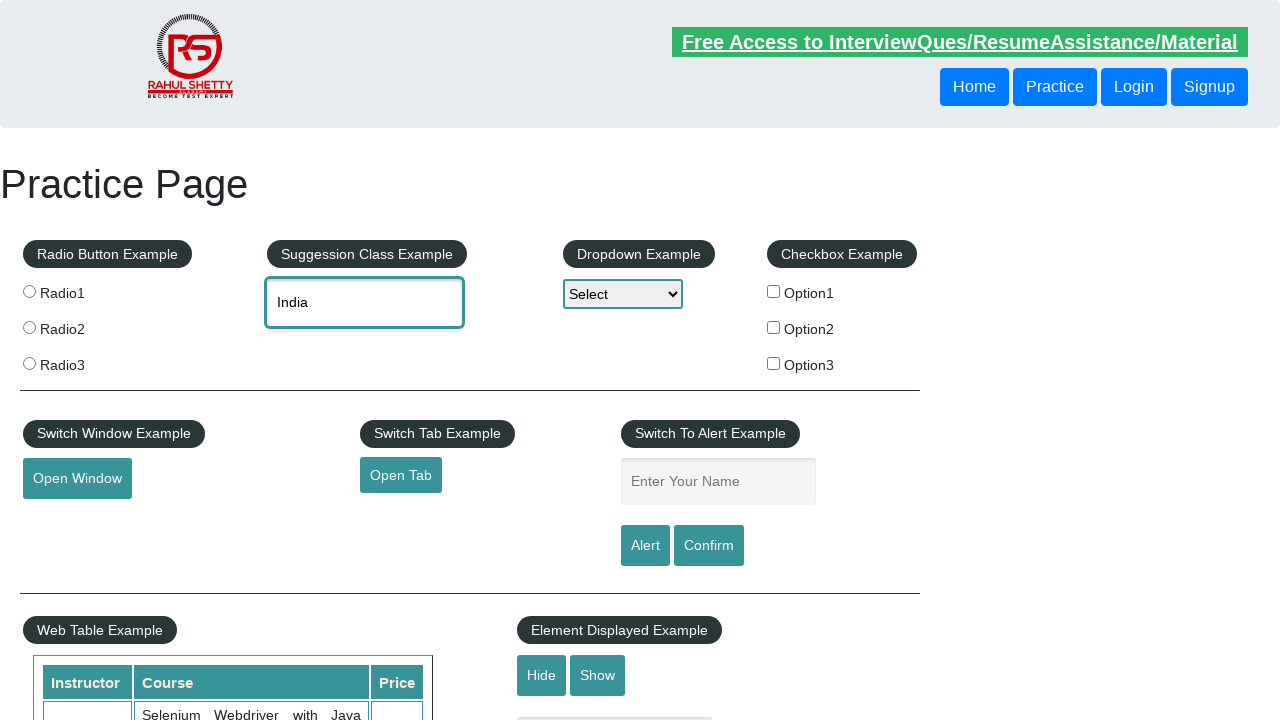

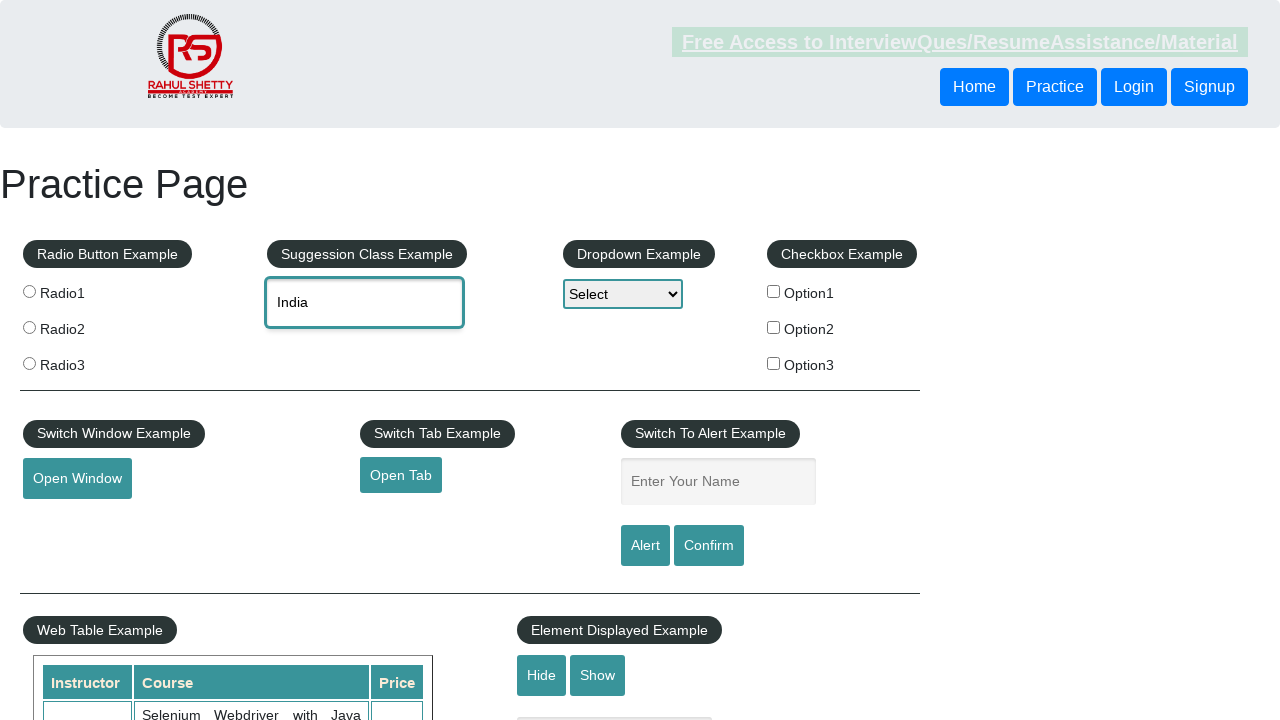